Tests a registration form by filling in required fields (first name, last name, email) and submitting the form, then verifies successful registration by checking for a congratulations message.

Starting URL: http://suninjuly.github.io/registration1.html

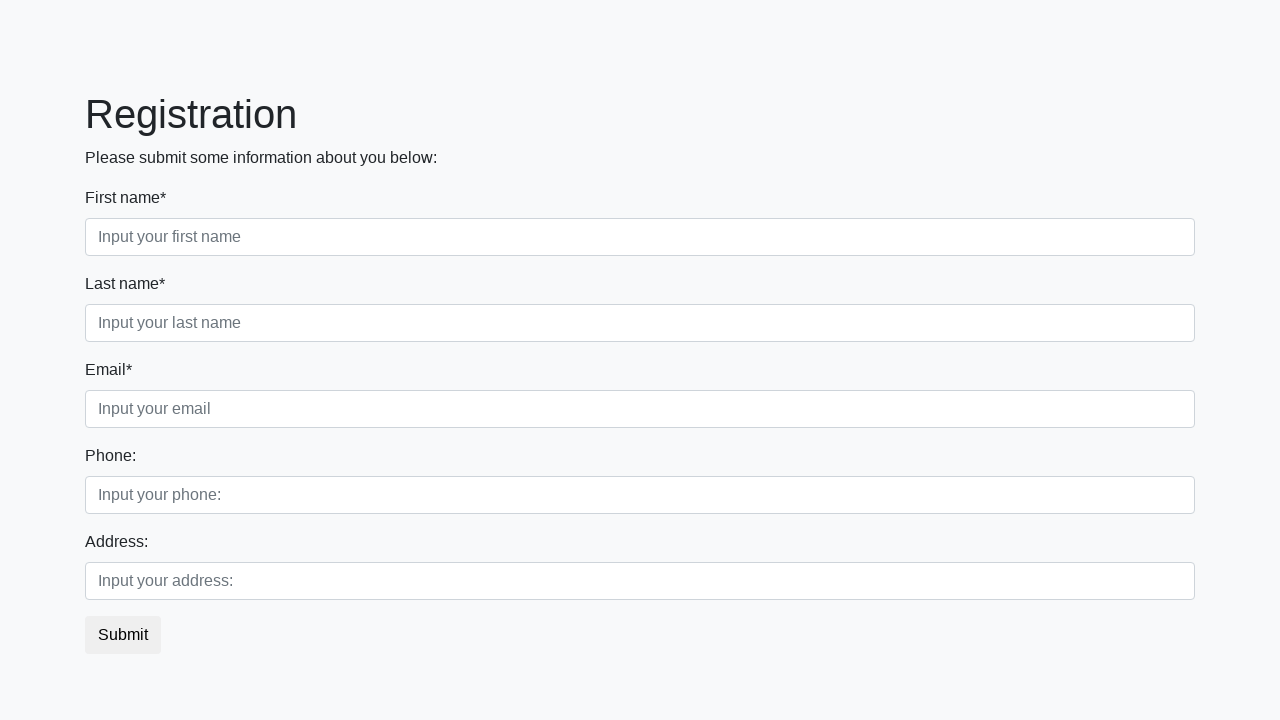

Filled first name field with 'Ivan' on .form-control.first:required
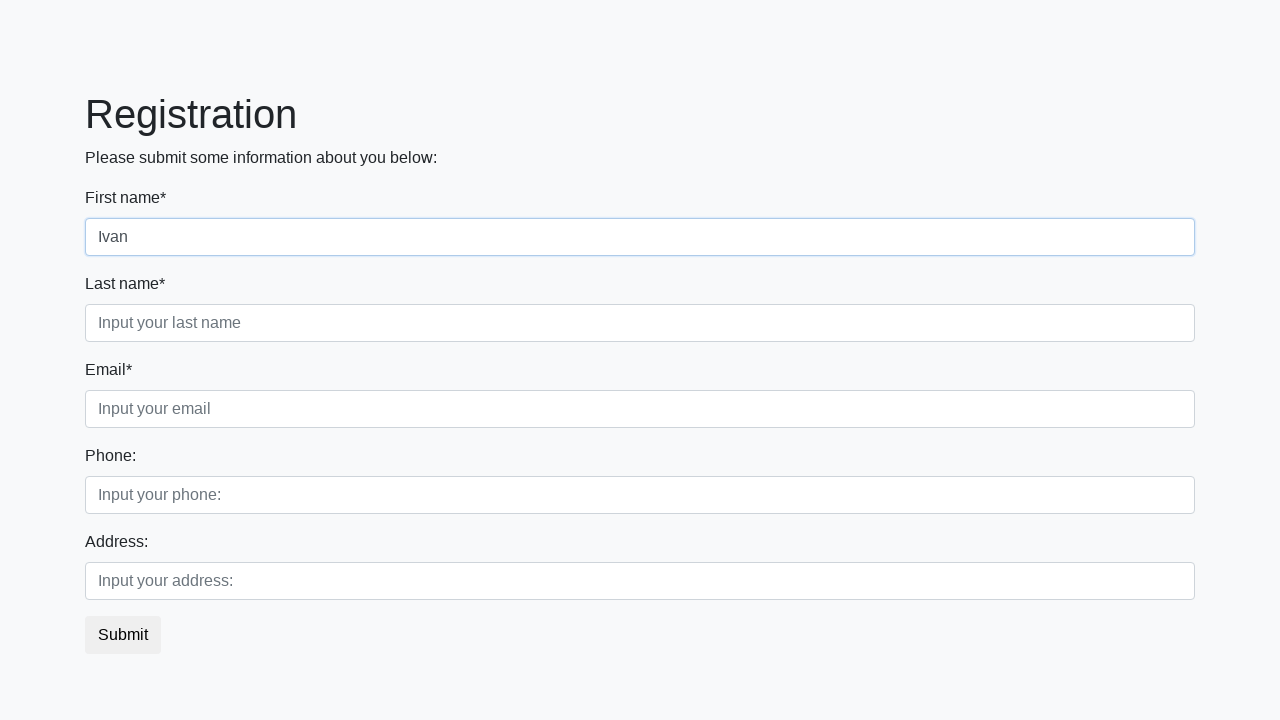

Filled last name field with 'Petrov' on .form-control.second:required
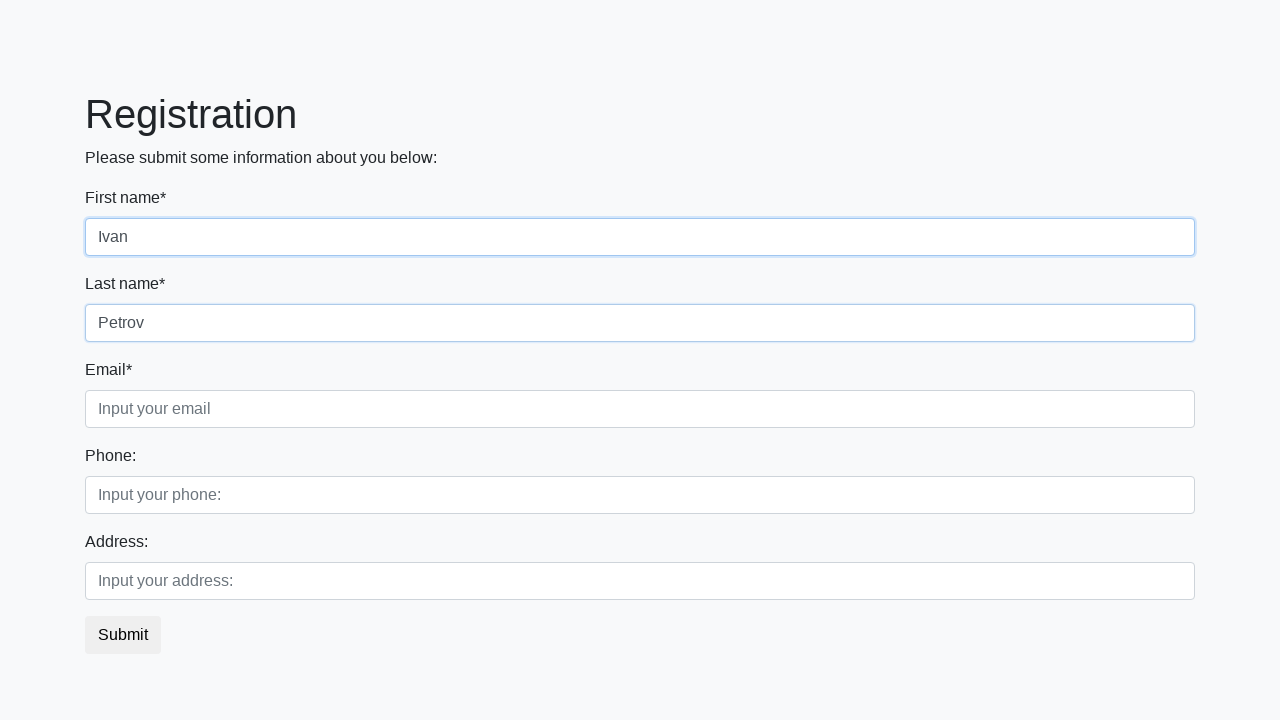

Filled email field with 'Smolensk@mail.ru' on .form-control.third:required
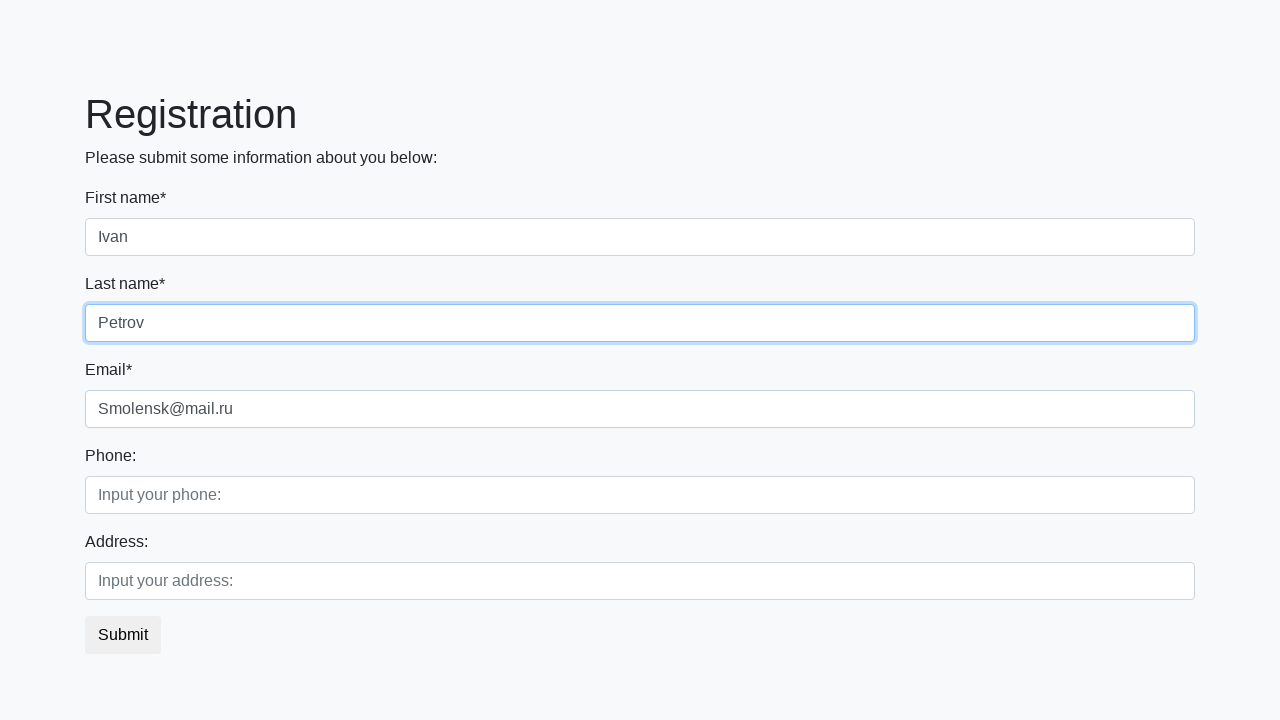

Clicked submit button to register at (123, 635) on button.btn
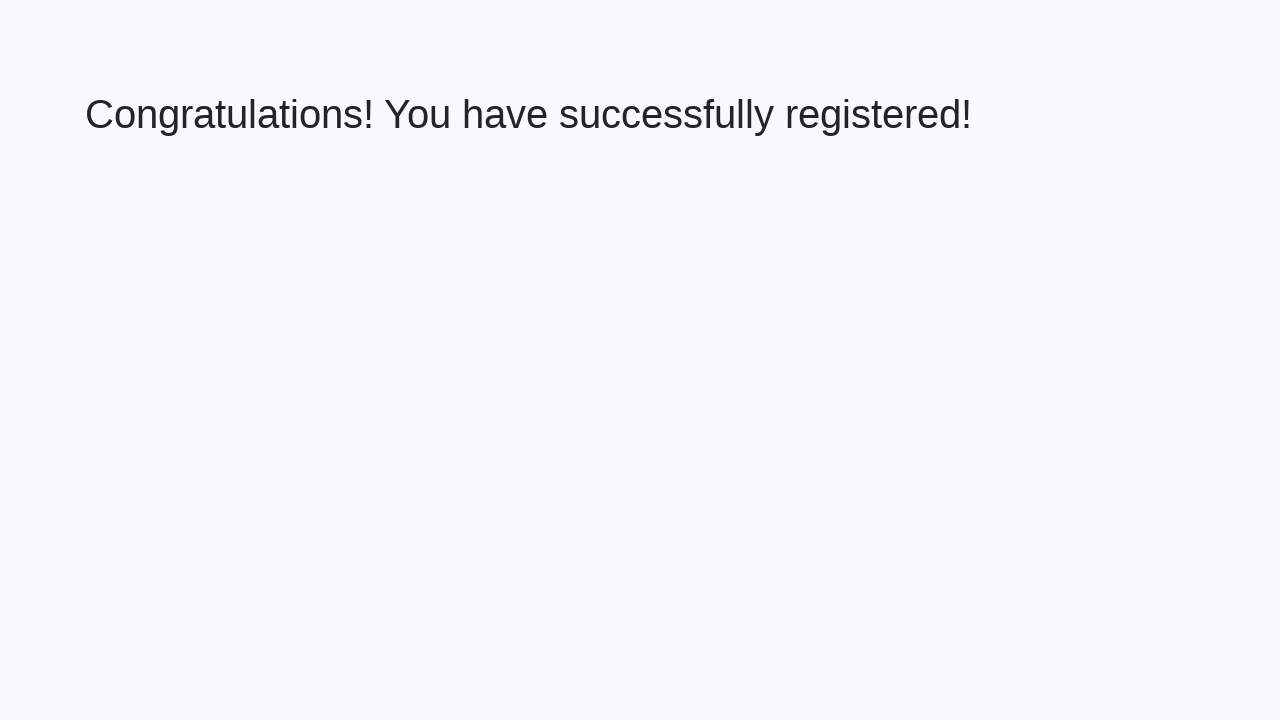

Congratulations heading loaded on page
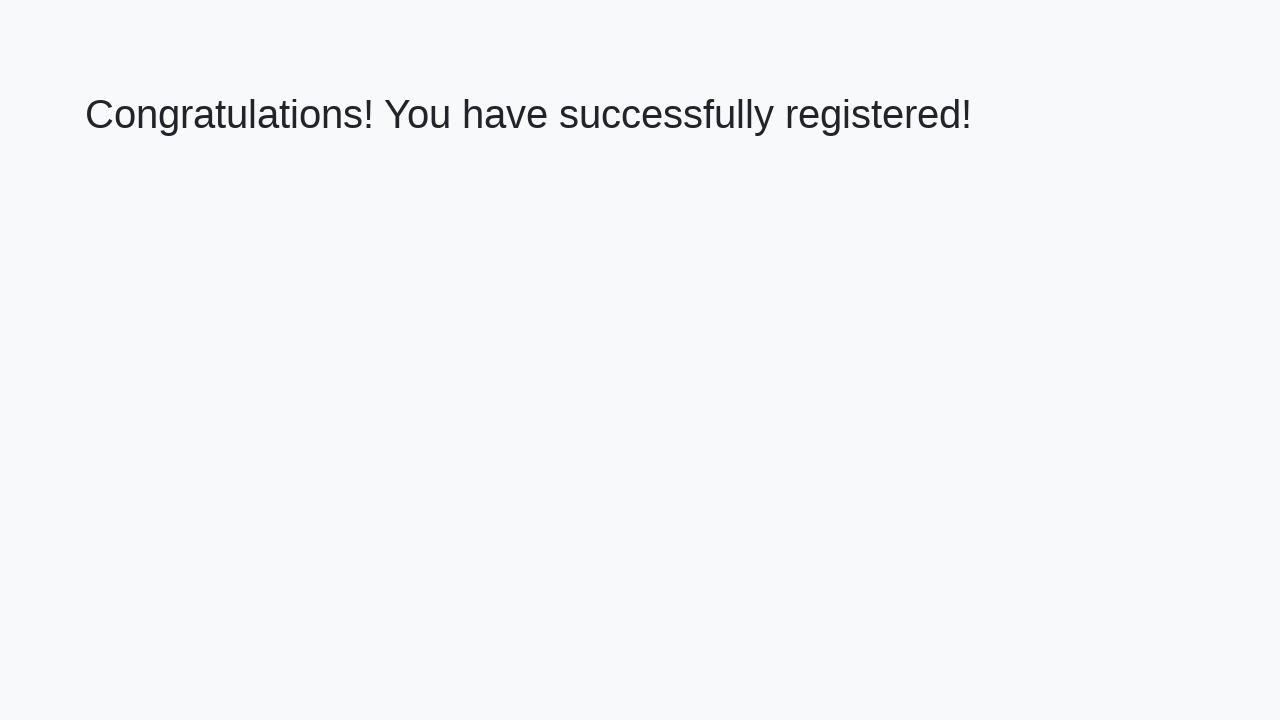

Retrieved congratulations message text
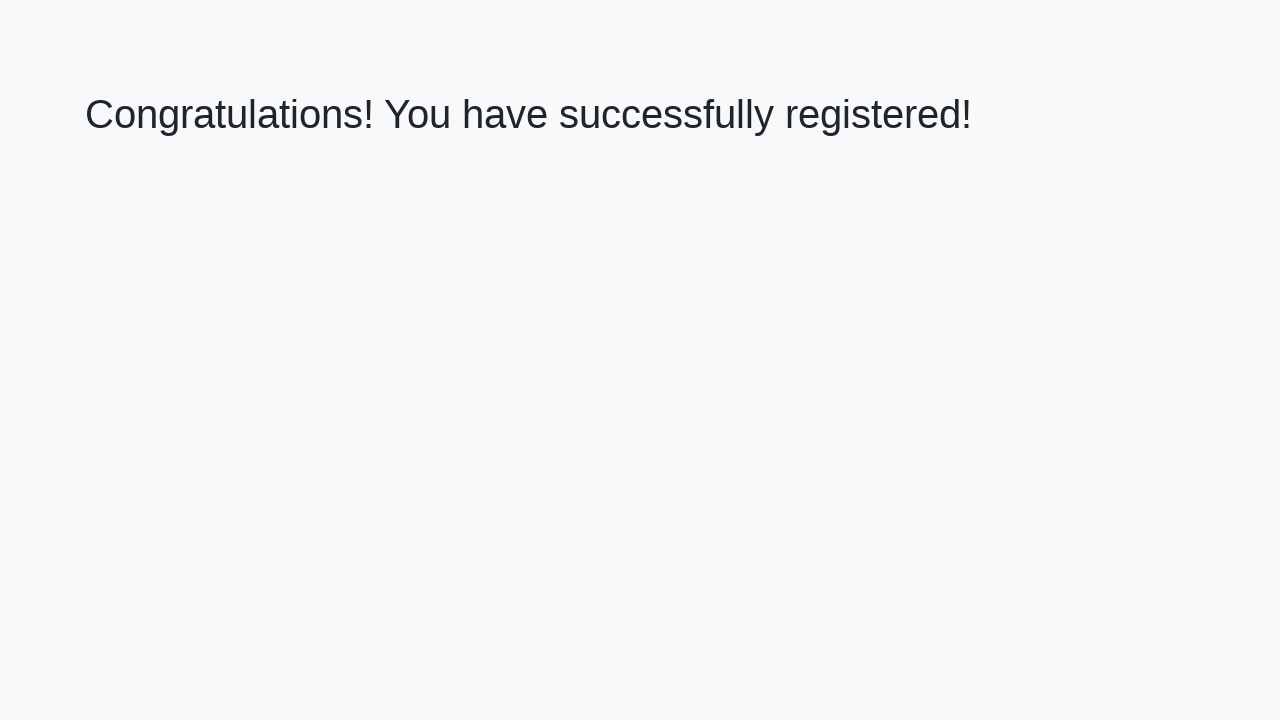

Verified successful registration with correct congratulations message
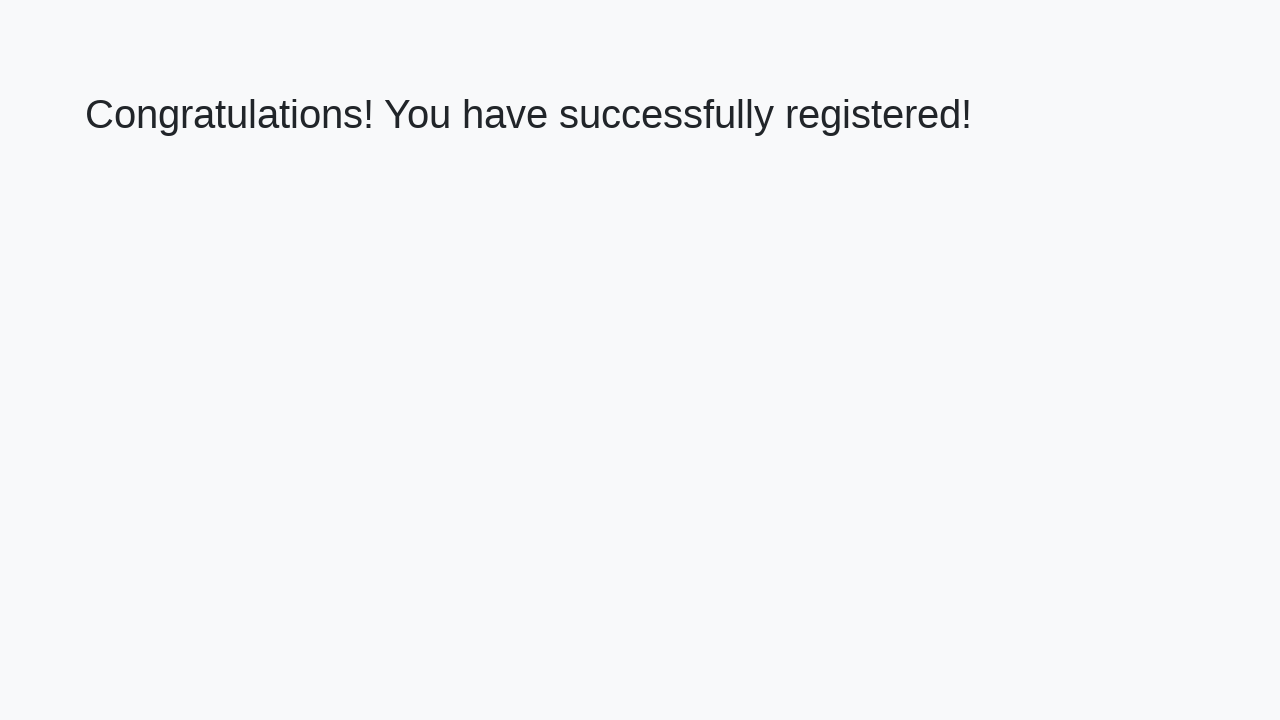

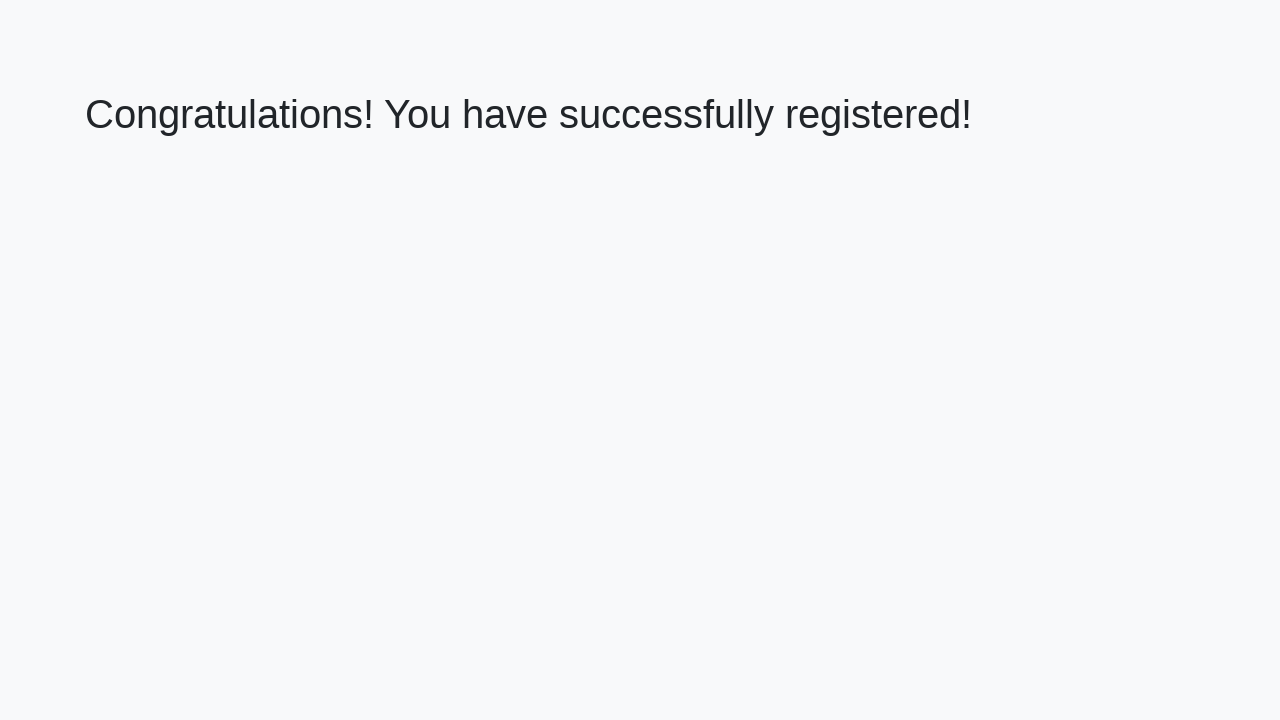